Fills out a student registration form with first name, last name, email, gender selection, and phone number

Starting URL: https://demoqa.com/automation-practice-form

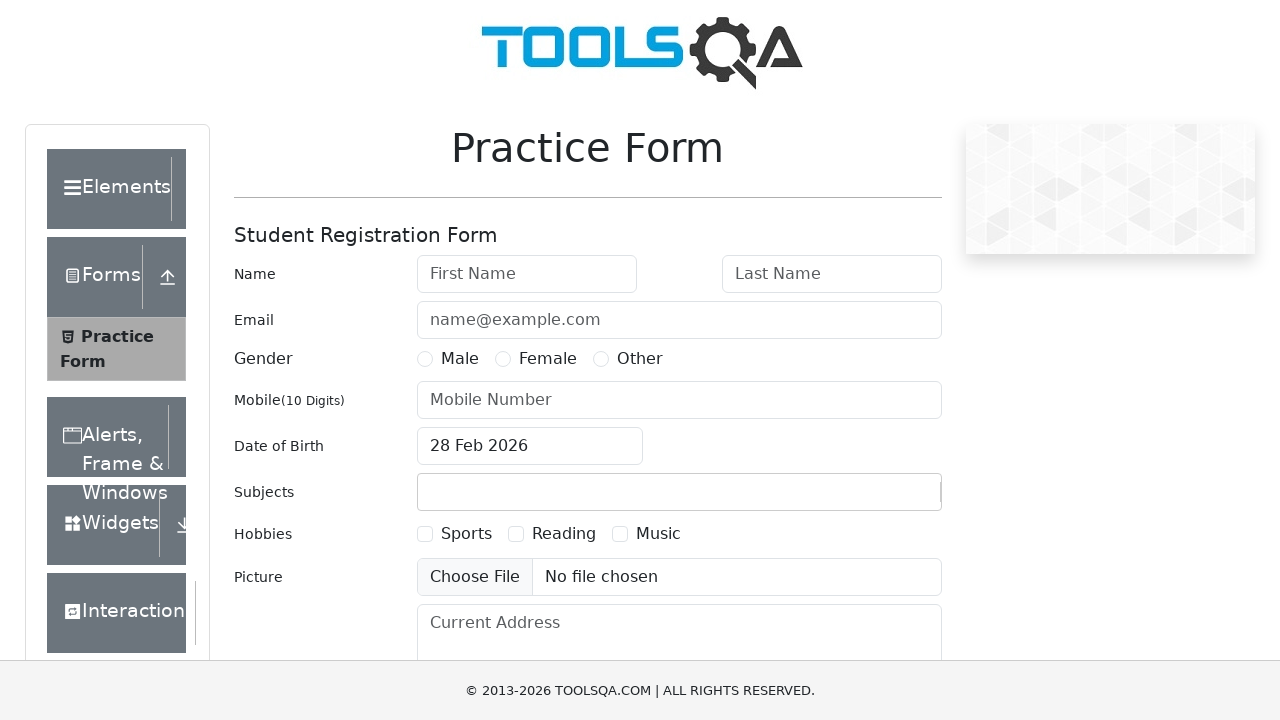

Filled first name field with 'Marcus' on #firstName
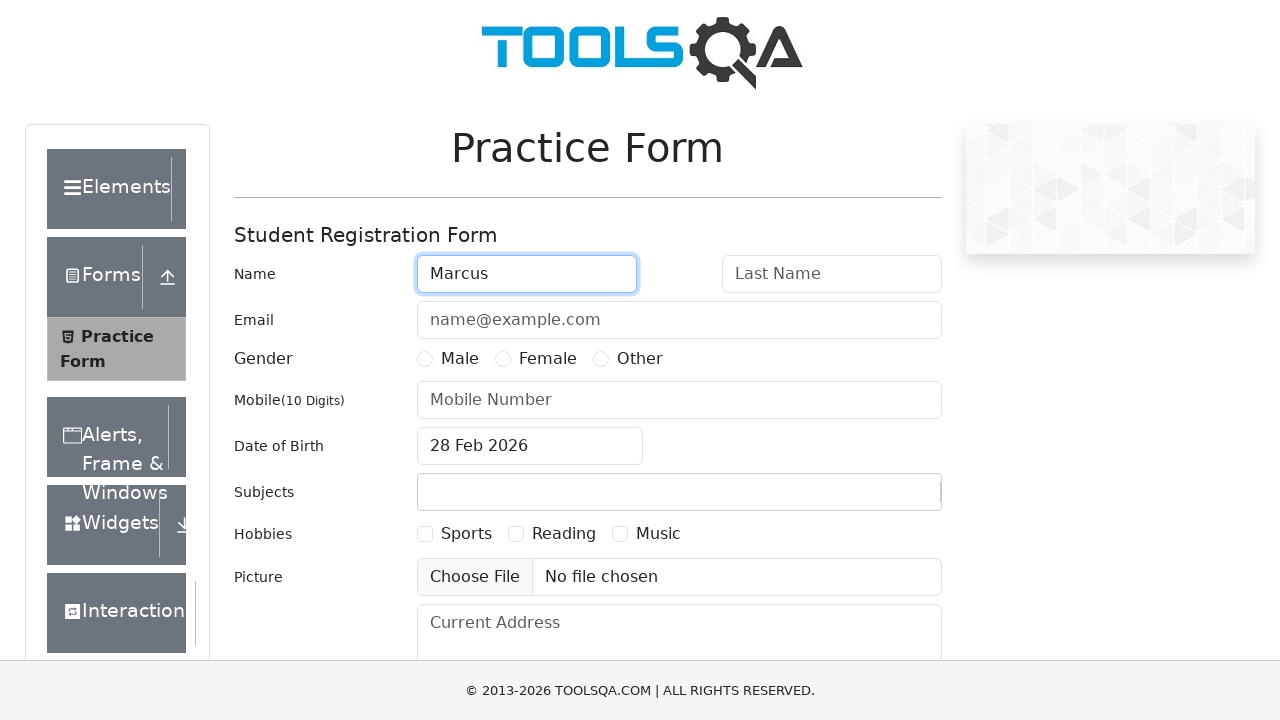

Filled last name field with 'Thompson' on #lastName
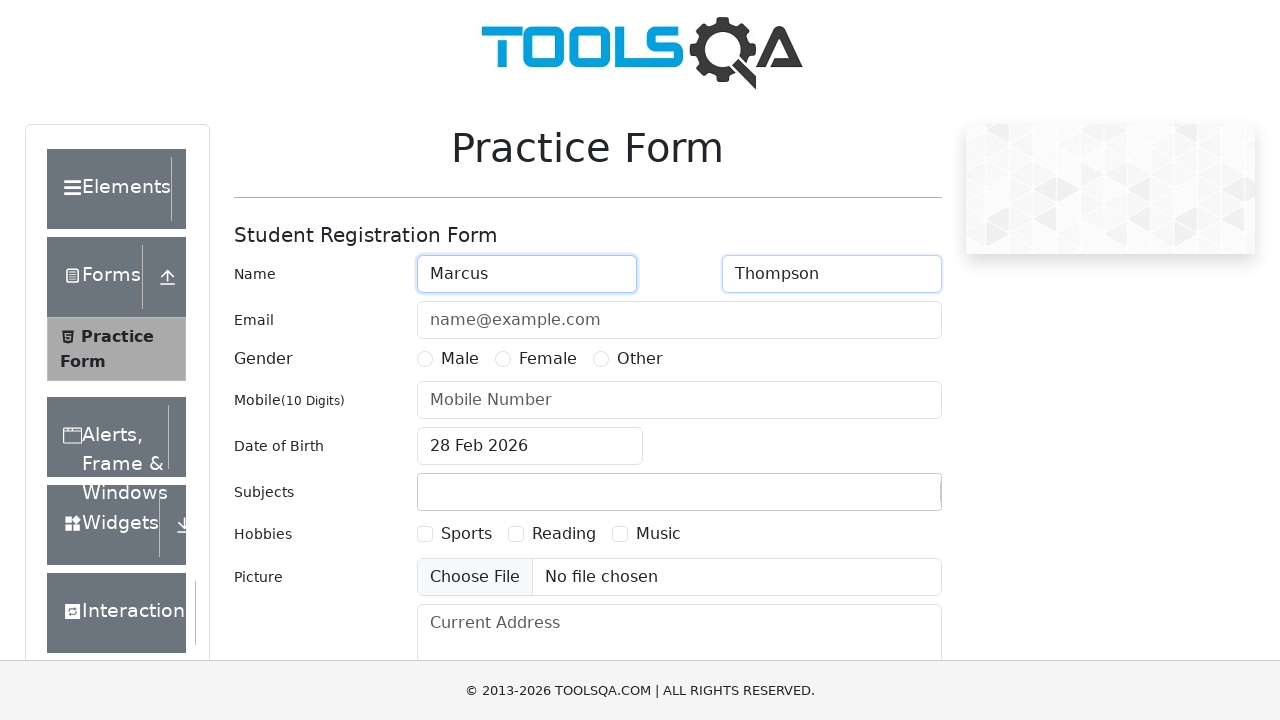

Filled email field with 'marcus.thompson@example.com' on #userEmail
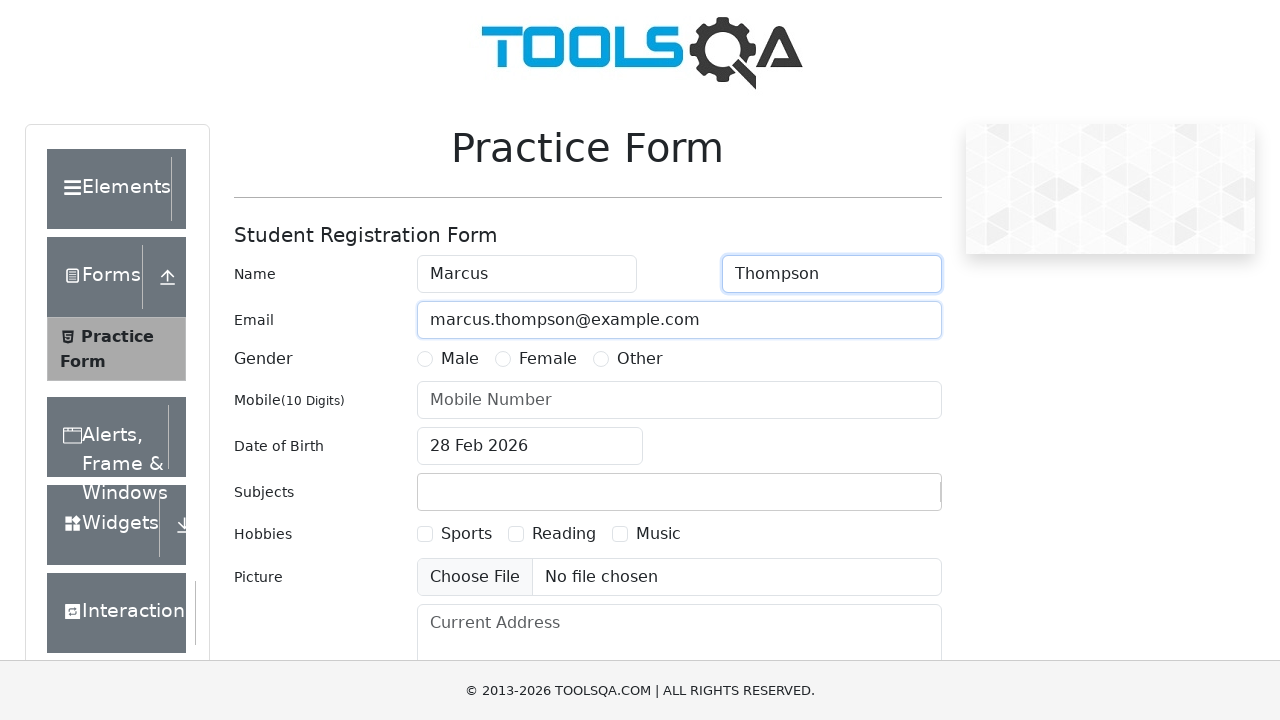

Selected 'Male' gender option at (460, 359) on xpath=//label[contains(text(),'Male')]
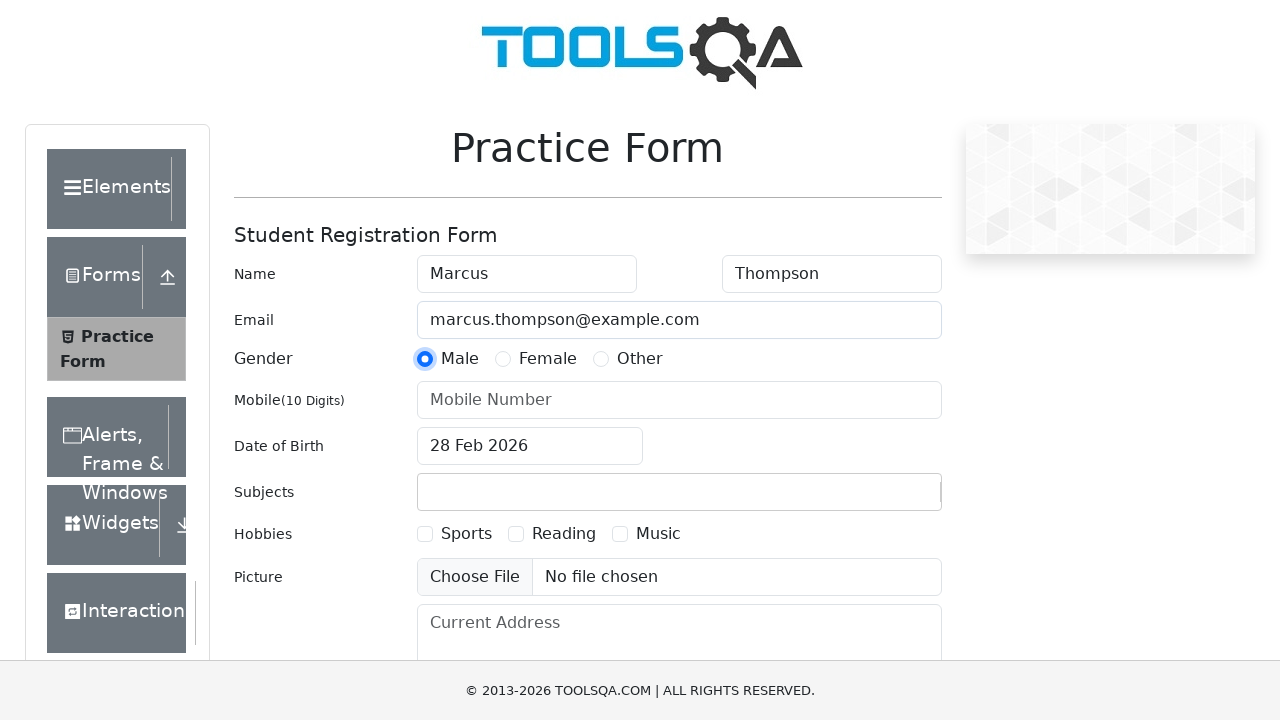

Filled phone number field with '5551234567' on #userNumber
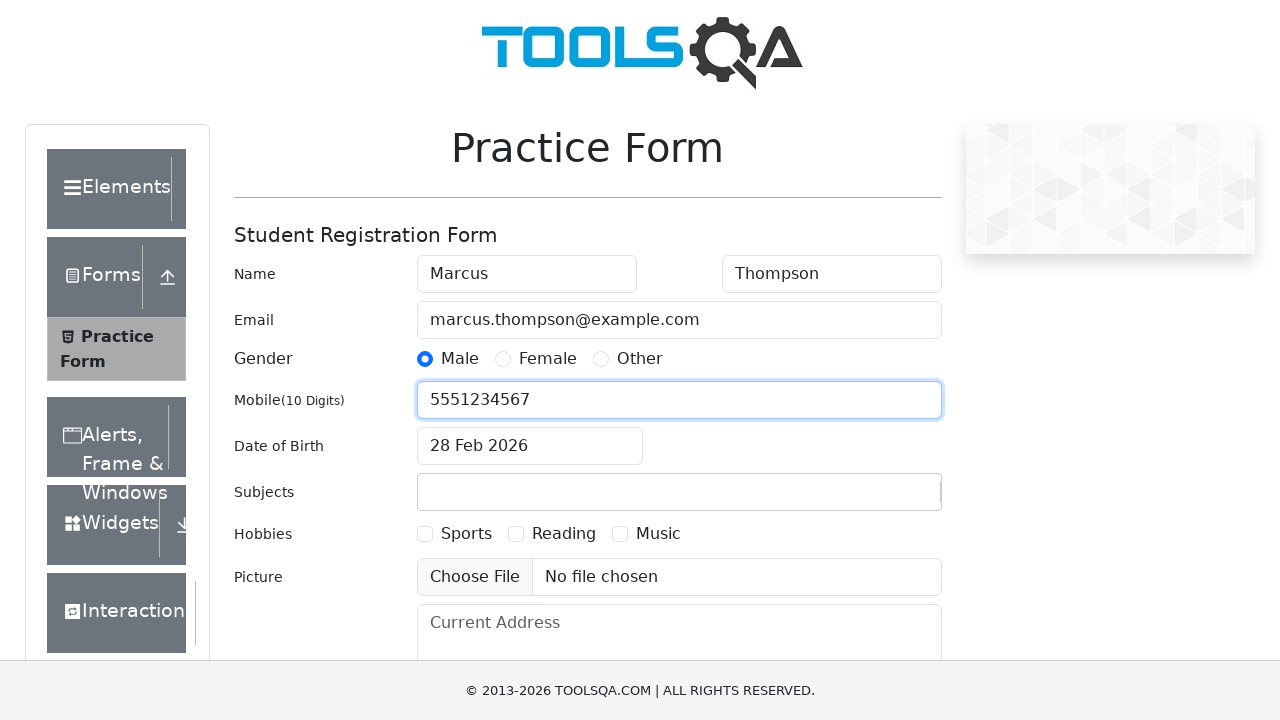

Retrieved date of birth field value
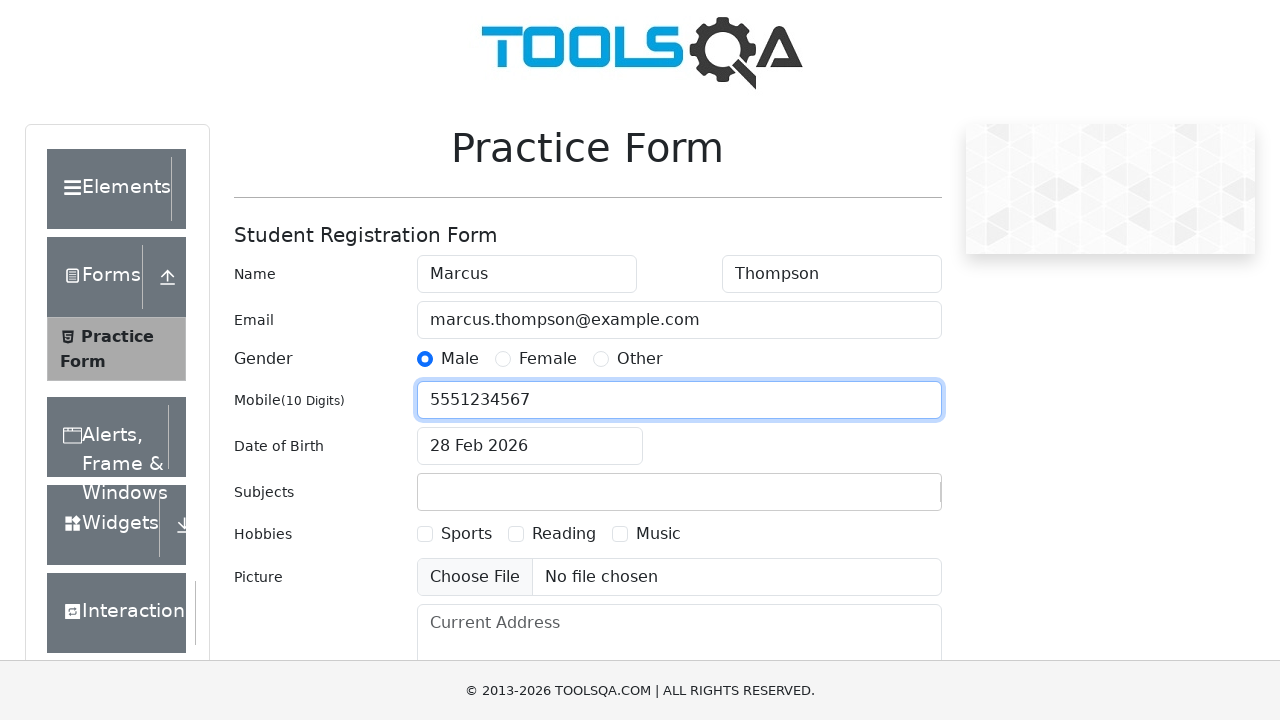

Verified that date of birth field has a value
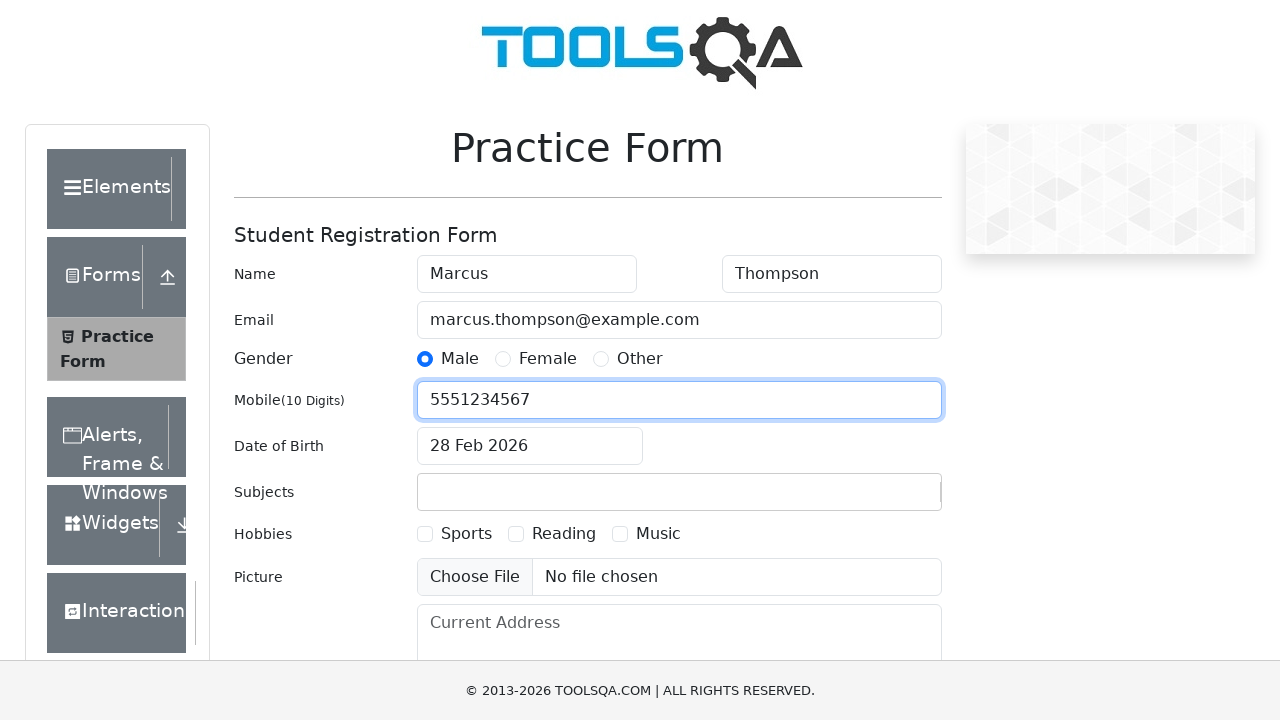

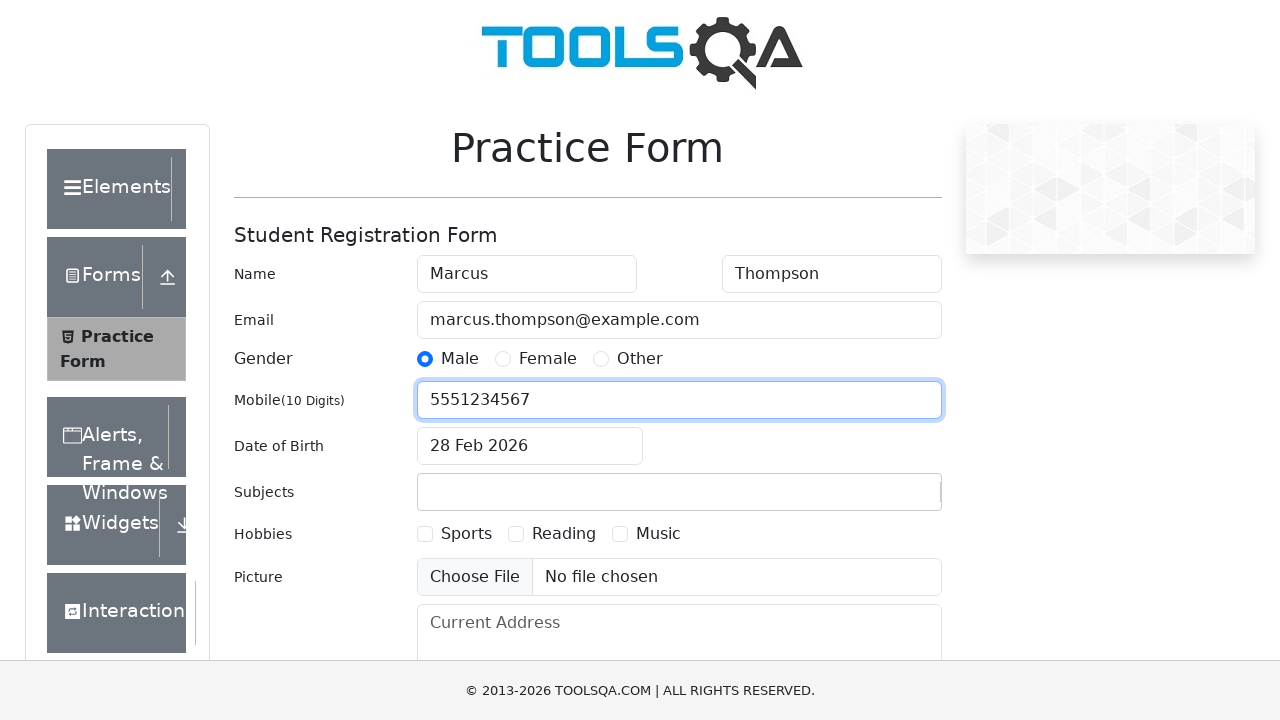